Tests browser window and tab management by opening new tabs and windows, and switching between them

Starting URL: https://demoqa.com/browser-windows

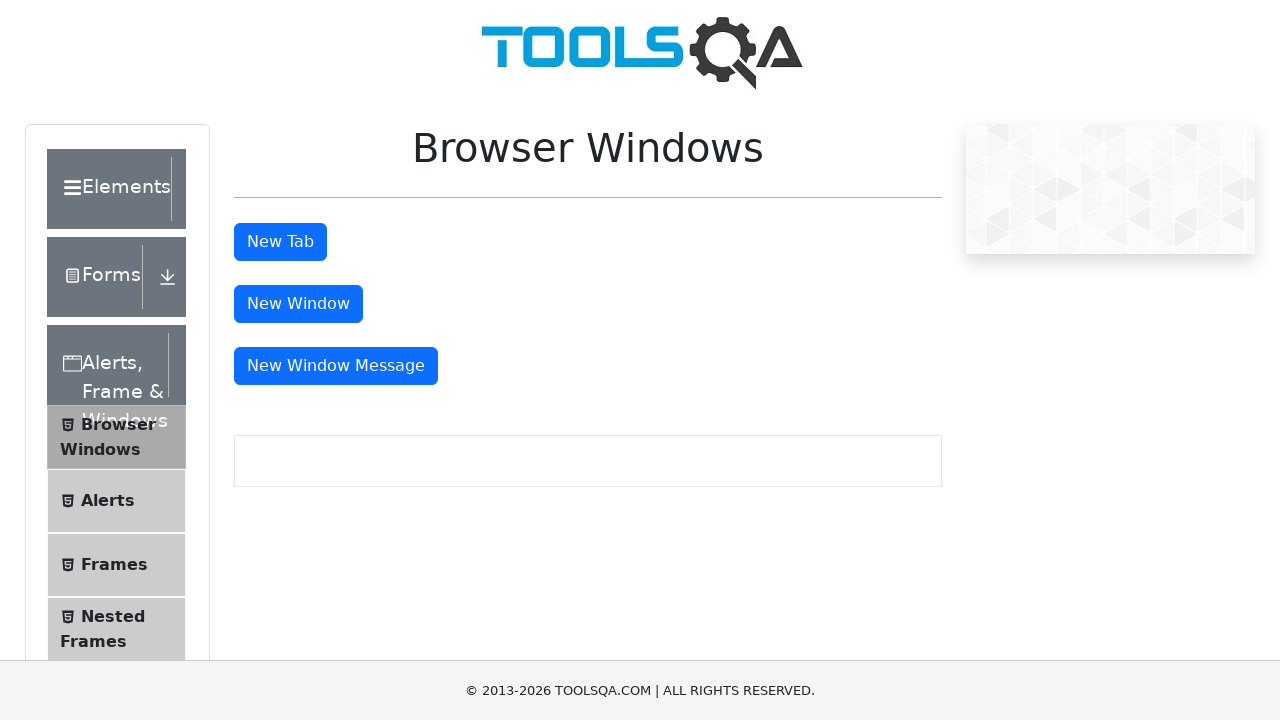

Clicked button to open new tab at (280, 242) on button#tabButton
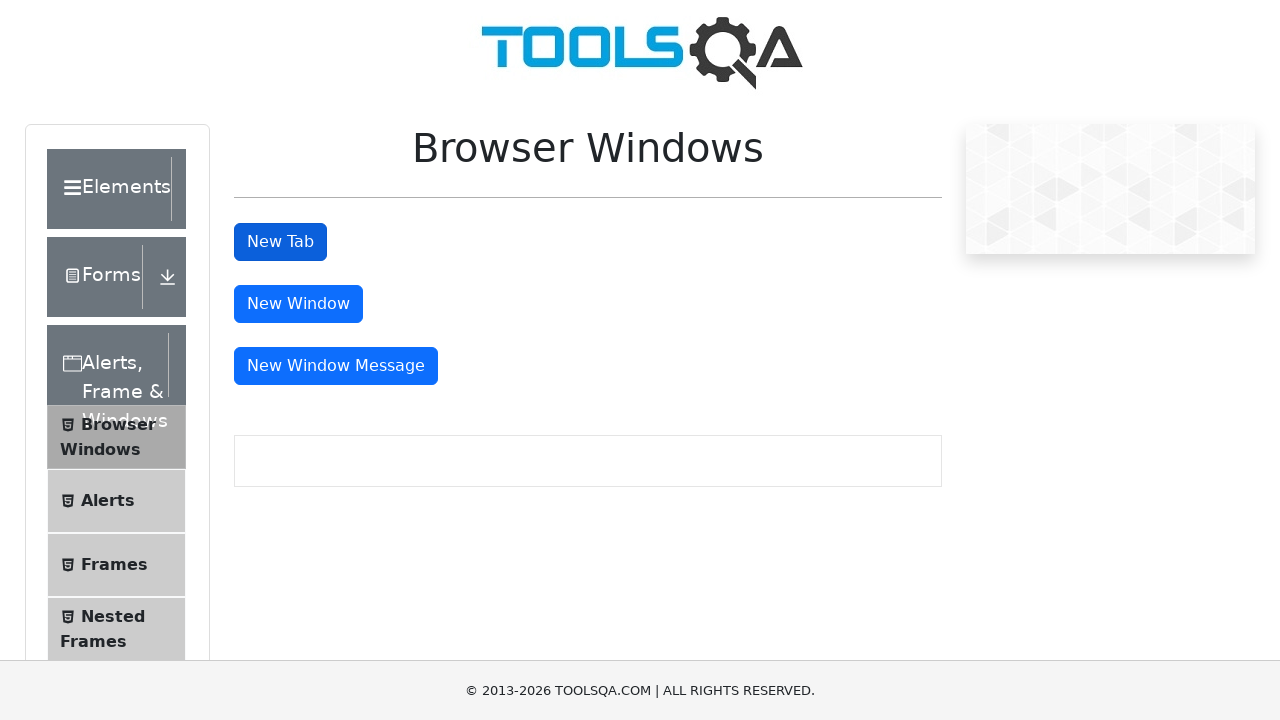

Retrieved list of all open pages/tabs
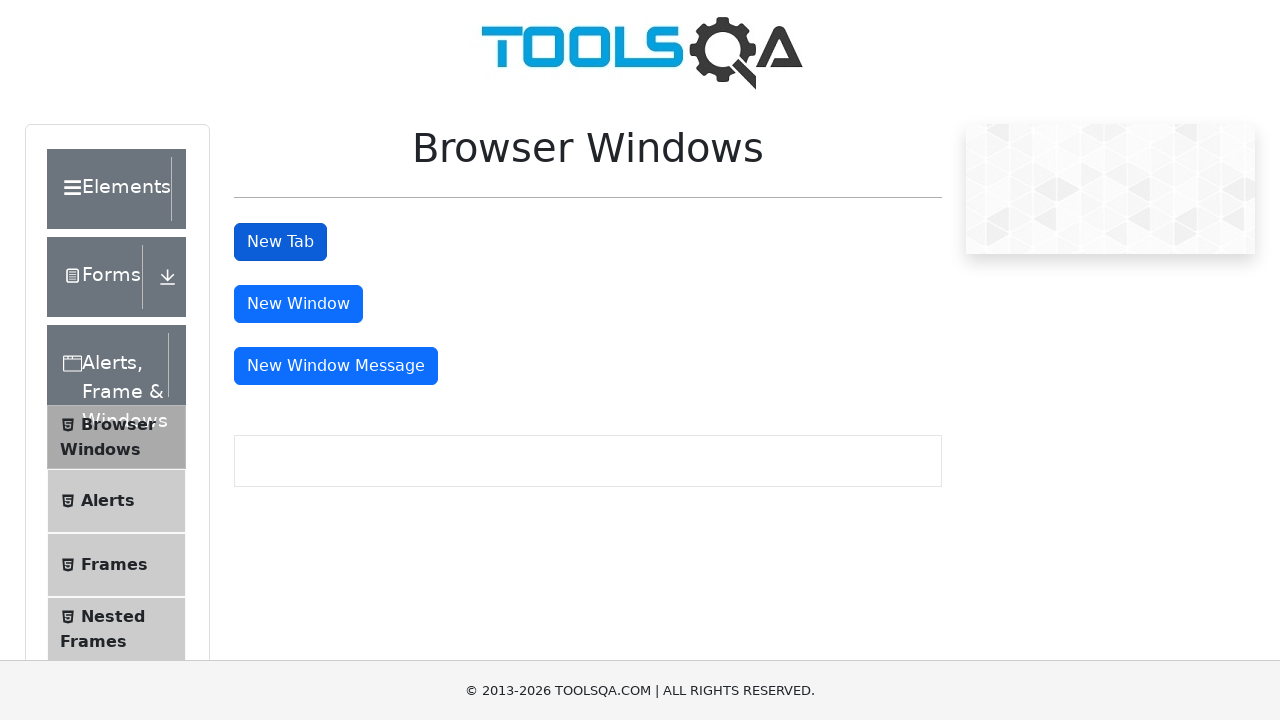

Selected the new tab (second page in context)
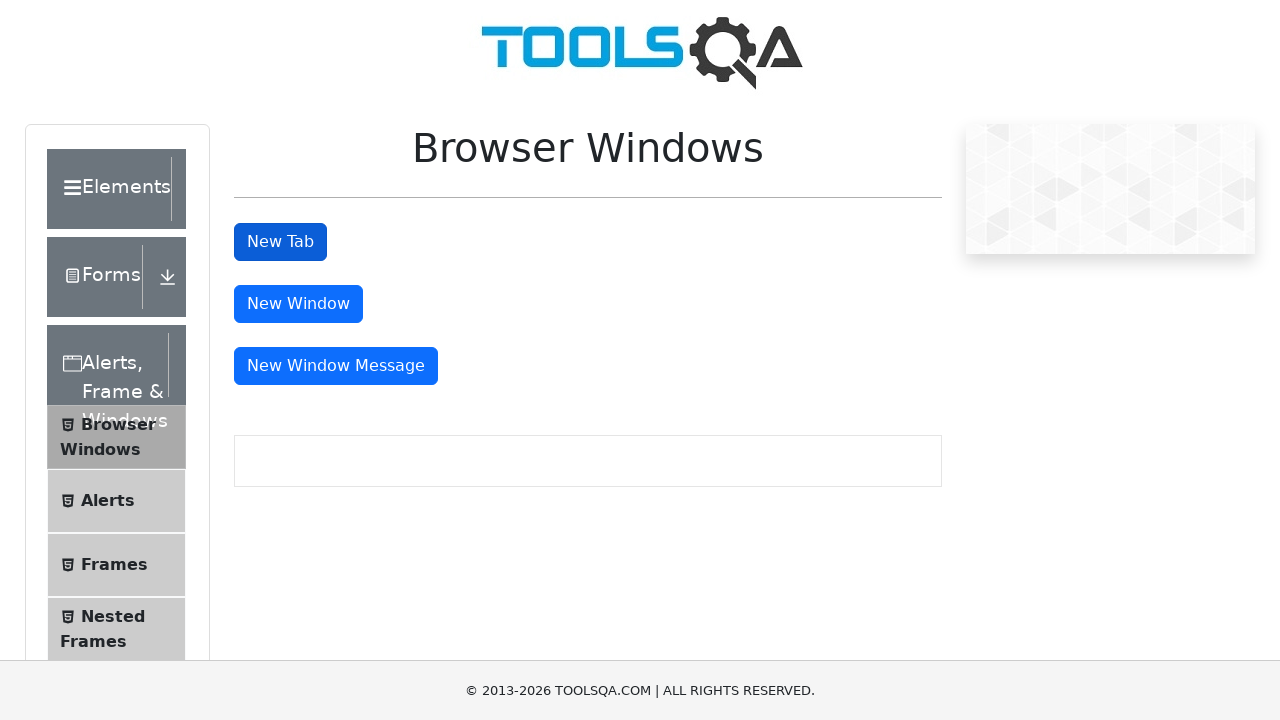

Waited for new tab to load
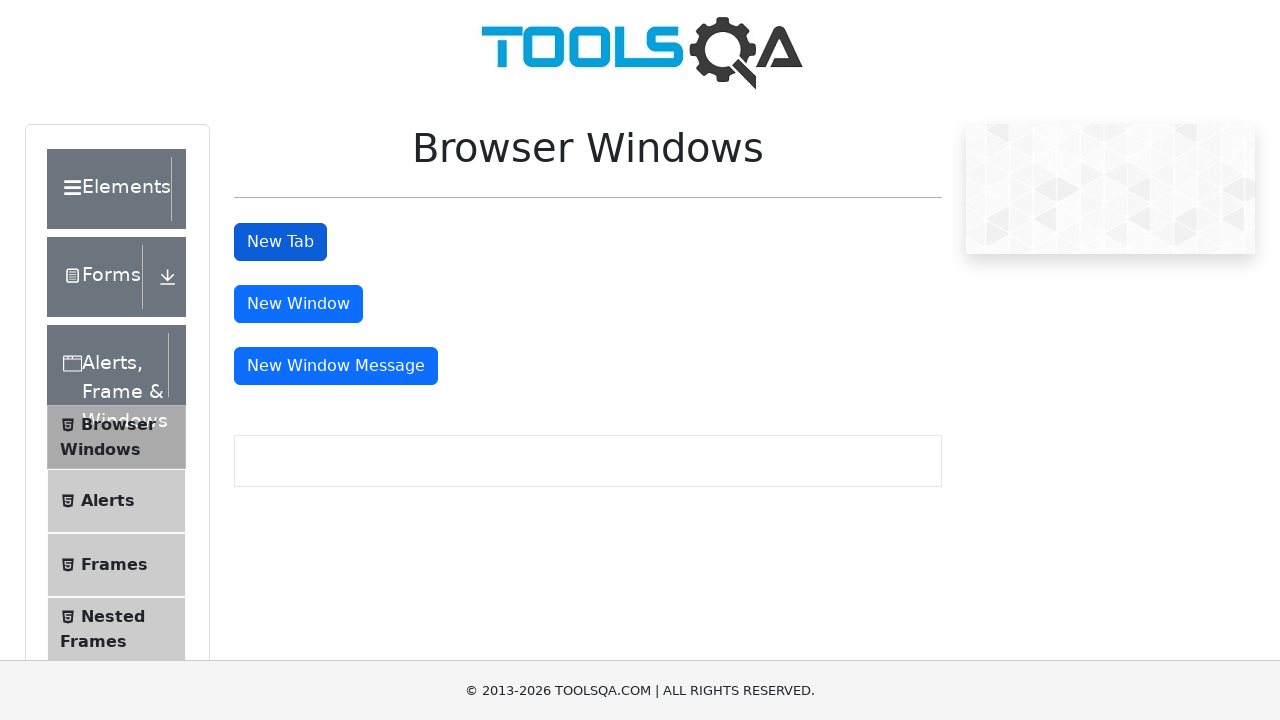

Brought original tab back to front
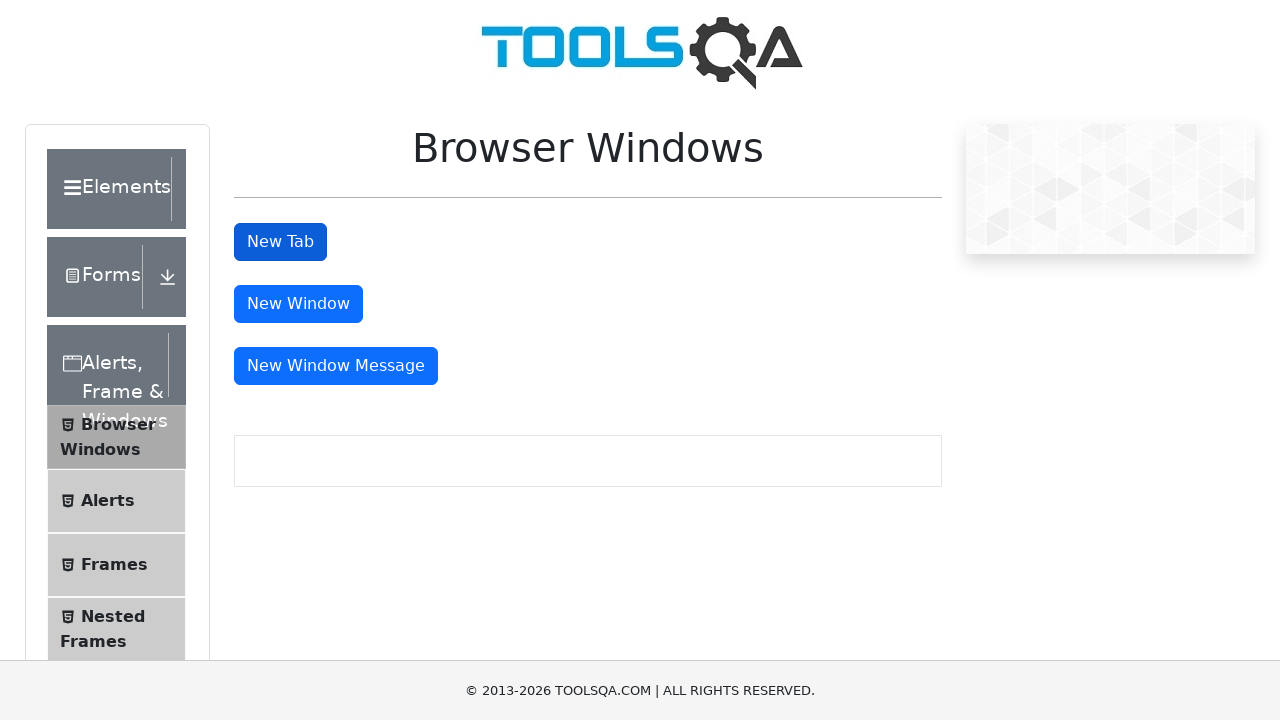

Clicked button to open new window at (298, 304) on button#windowButton
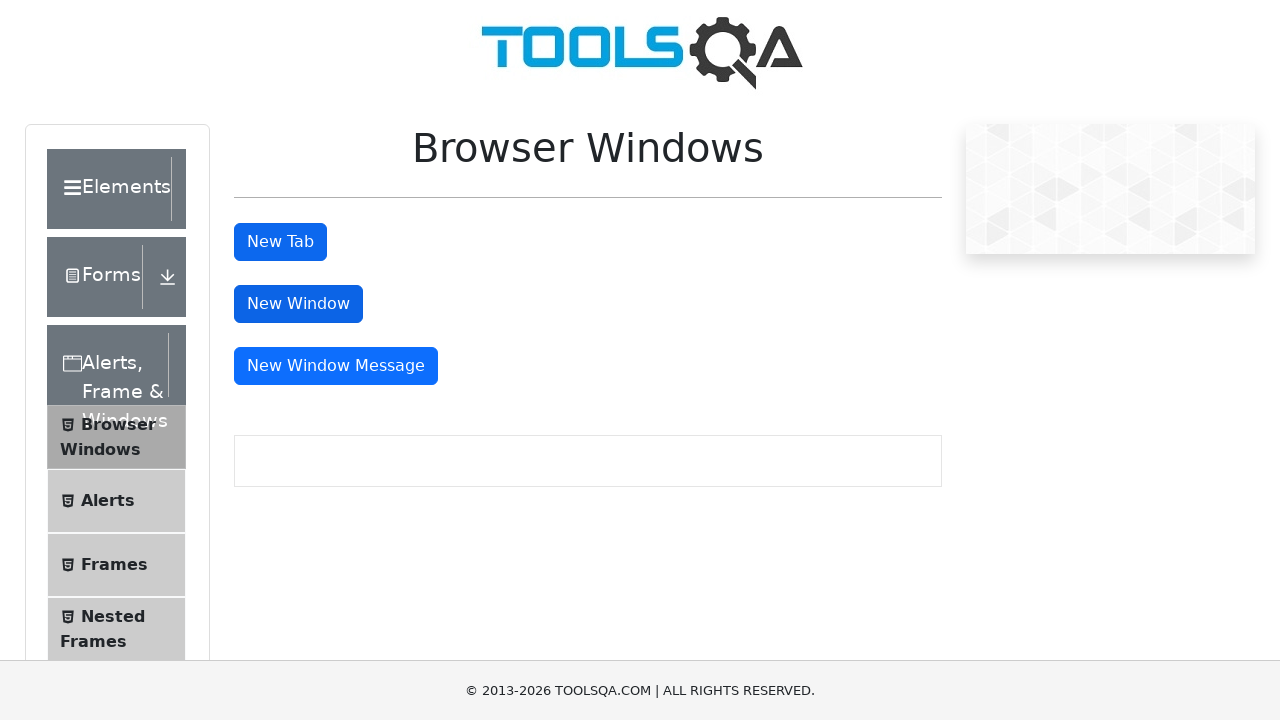

Retrieved list of all open pages/windows
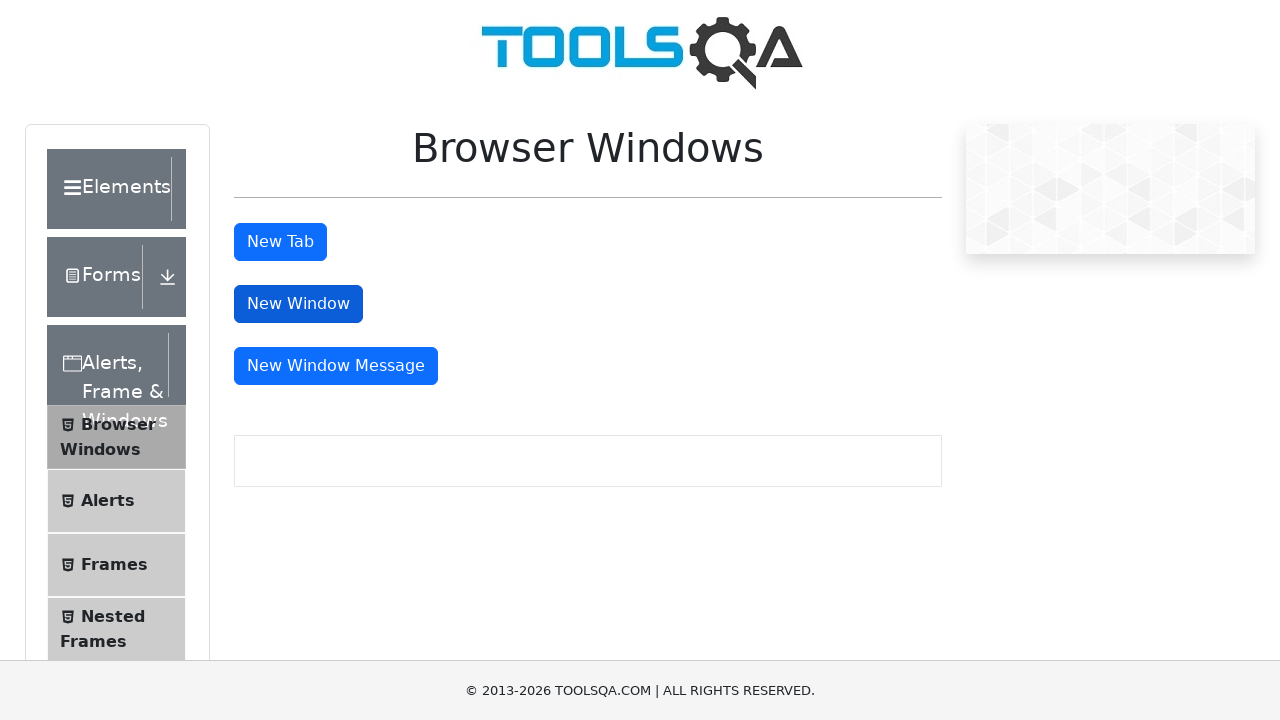

Selected the new window (last page in context)
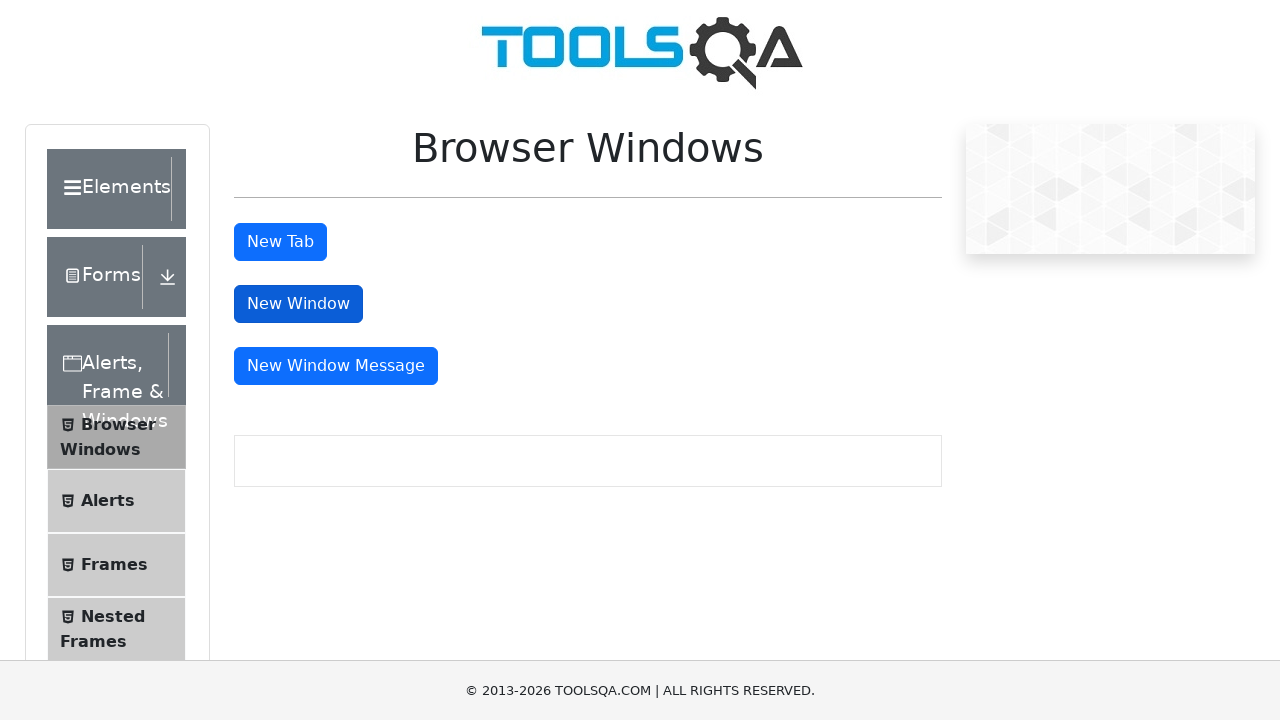

Waited for new window to load
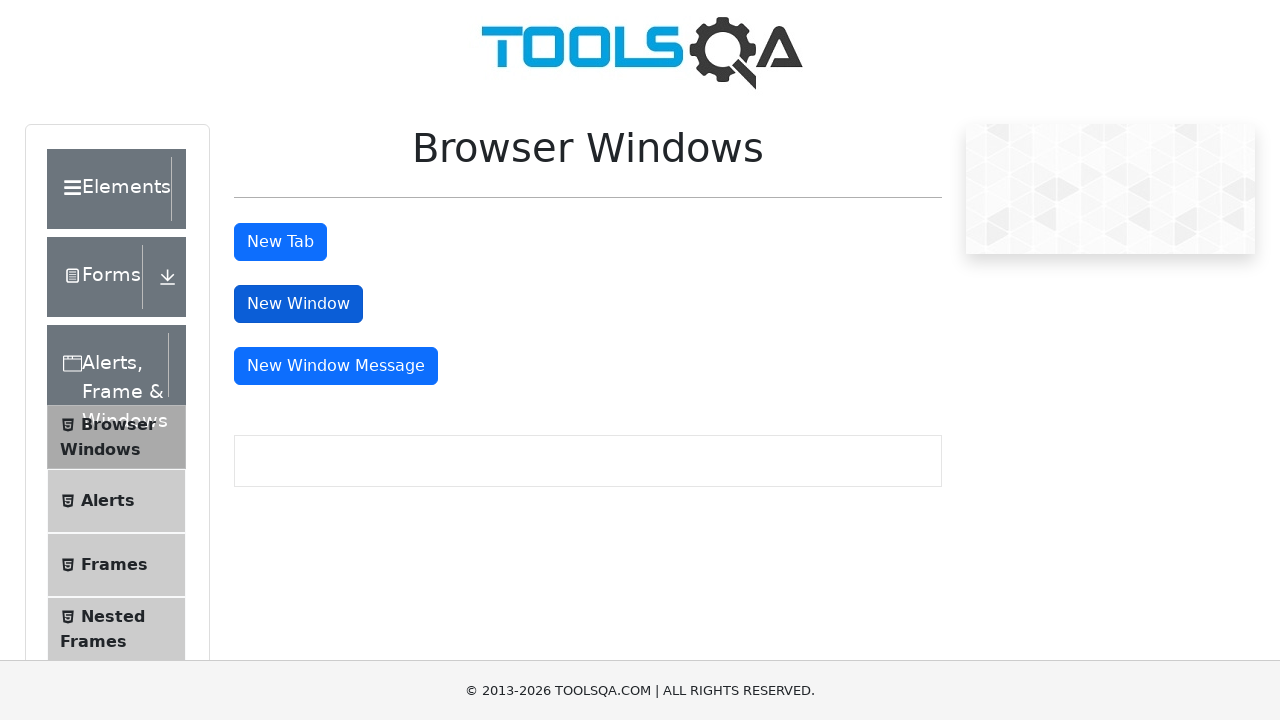

Brought original window back to front
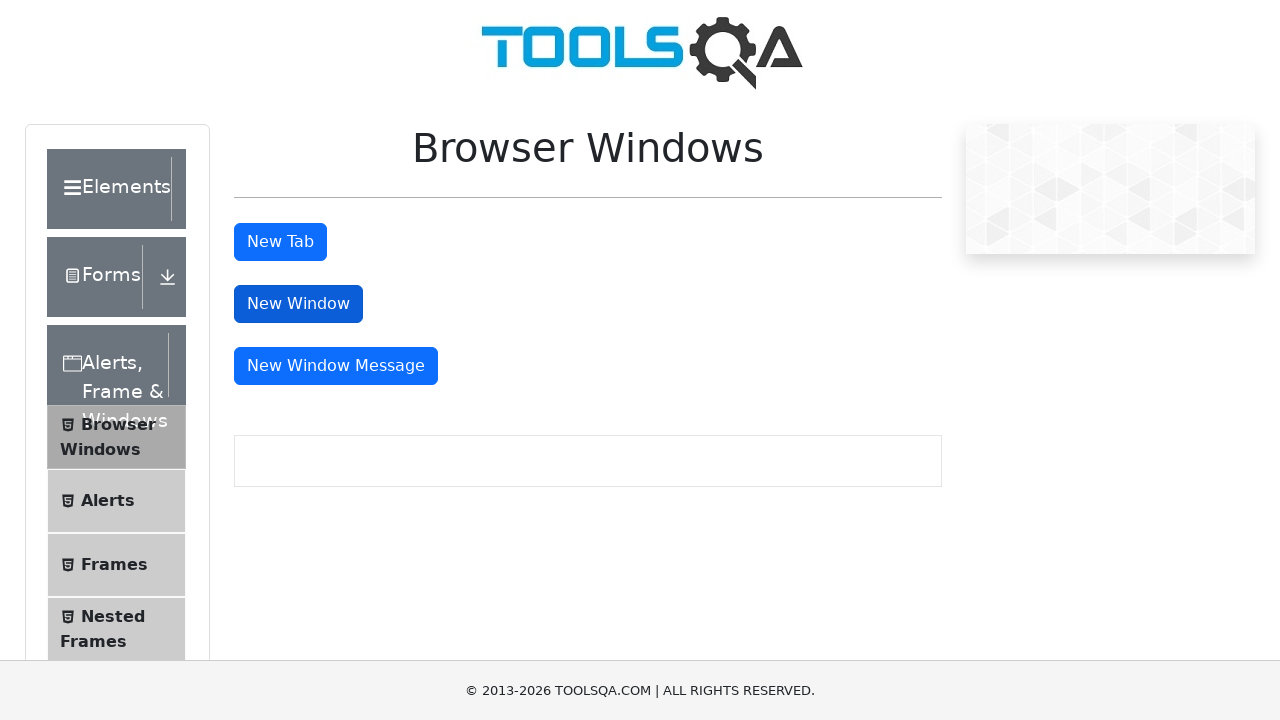

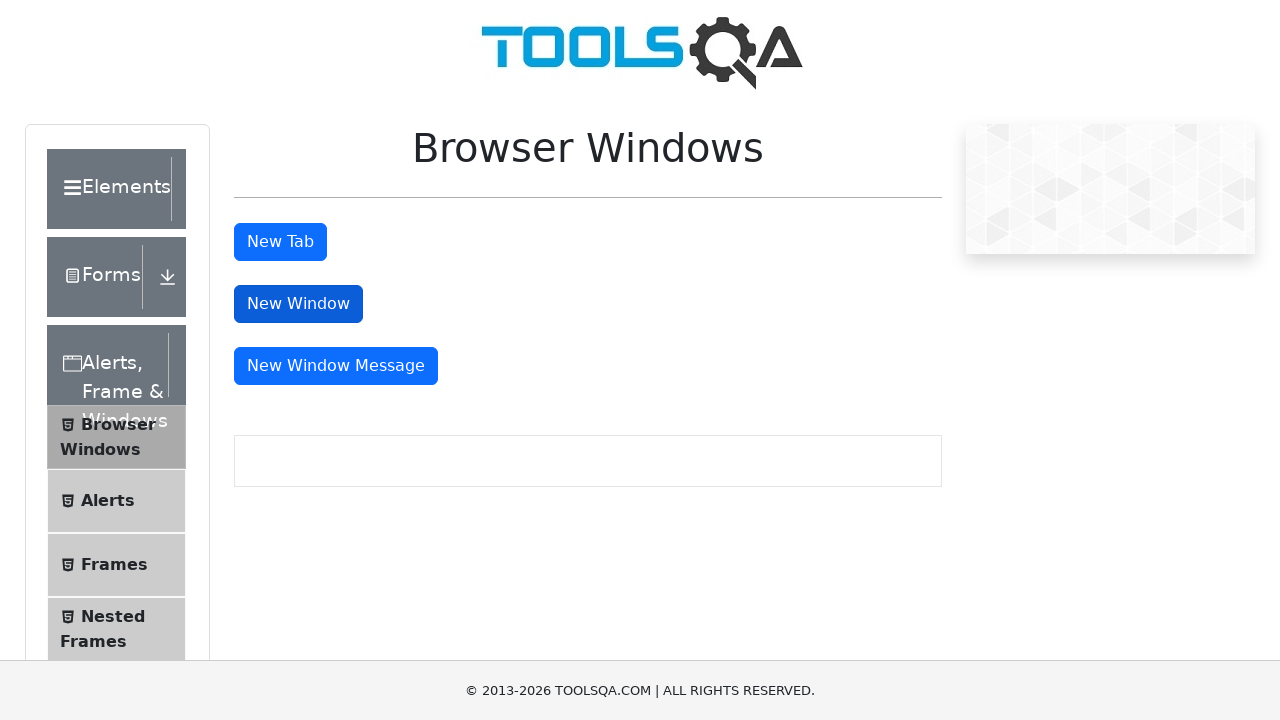